Navigates to a GitHub profile page and scrolls to the bottom of the page

Starting URL: https://github.com/Silenttttttt

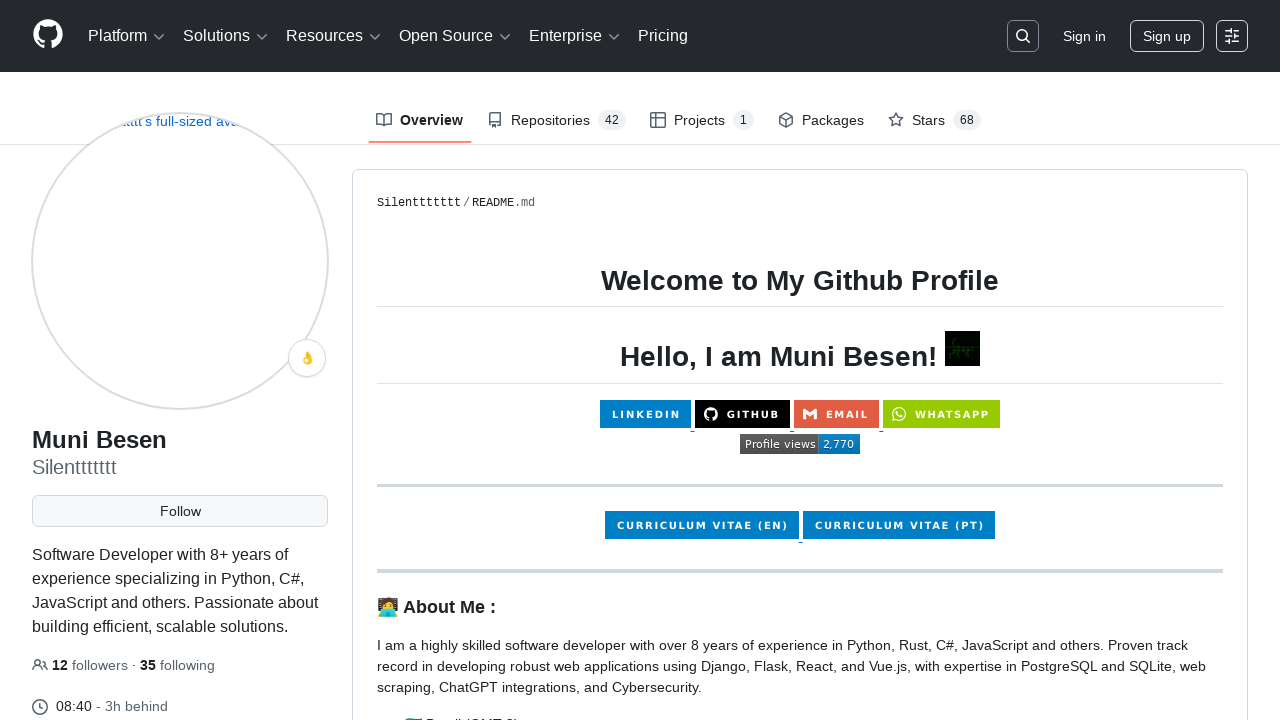

Waited for GitHub profile page to load (domcontentloaded)
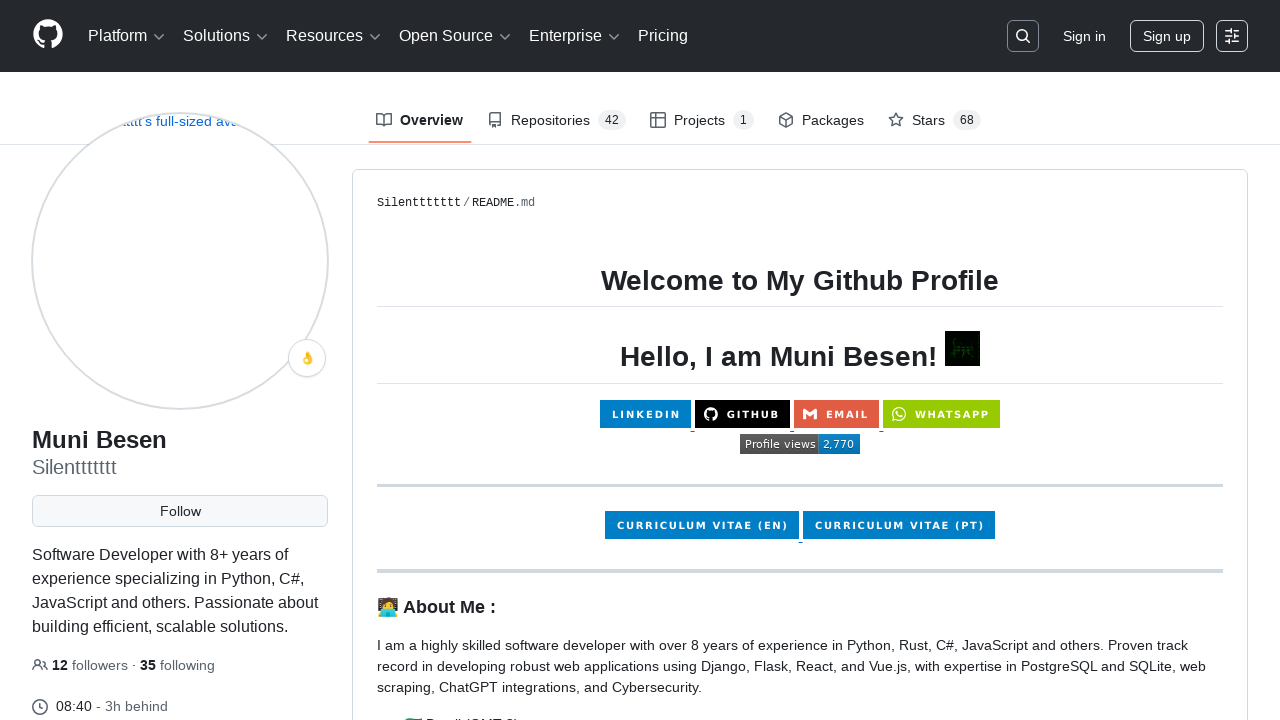

Scrolled to the bottom of the GitHub profile page
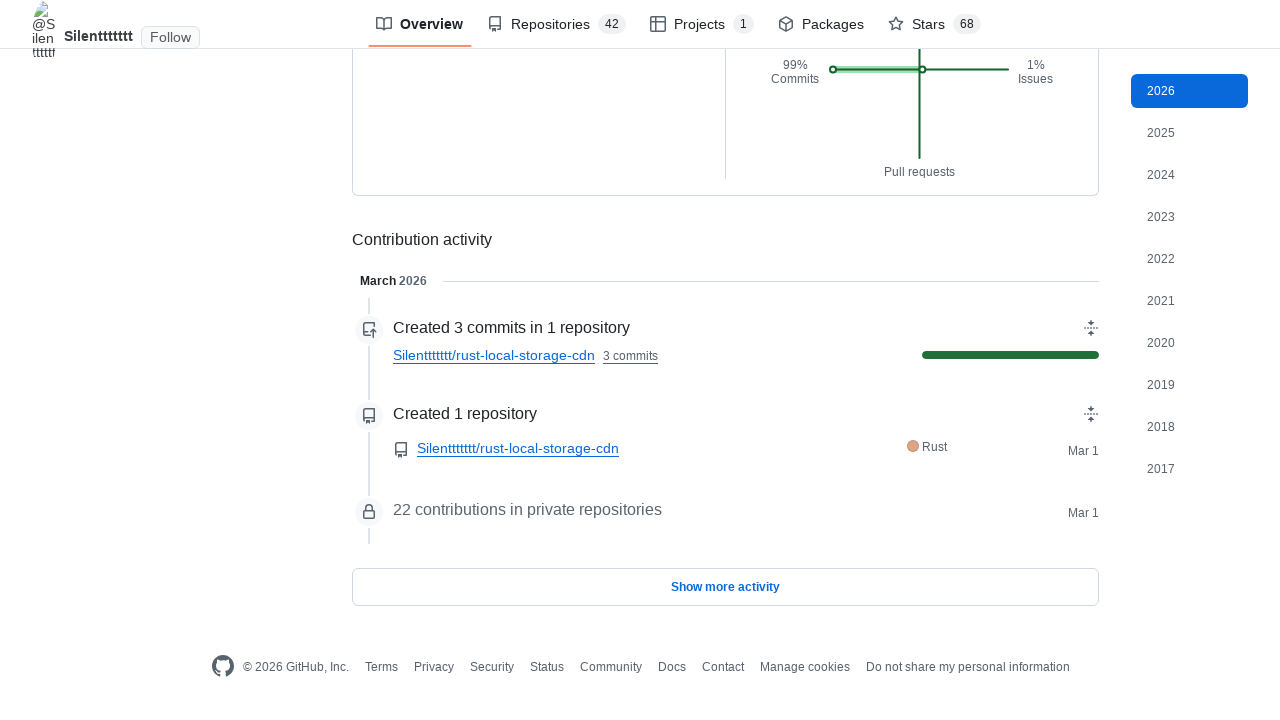

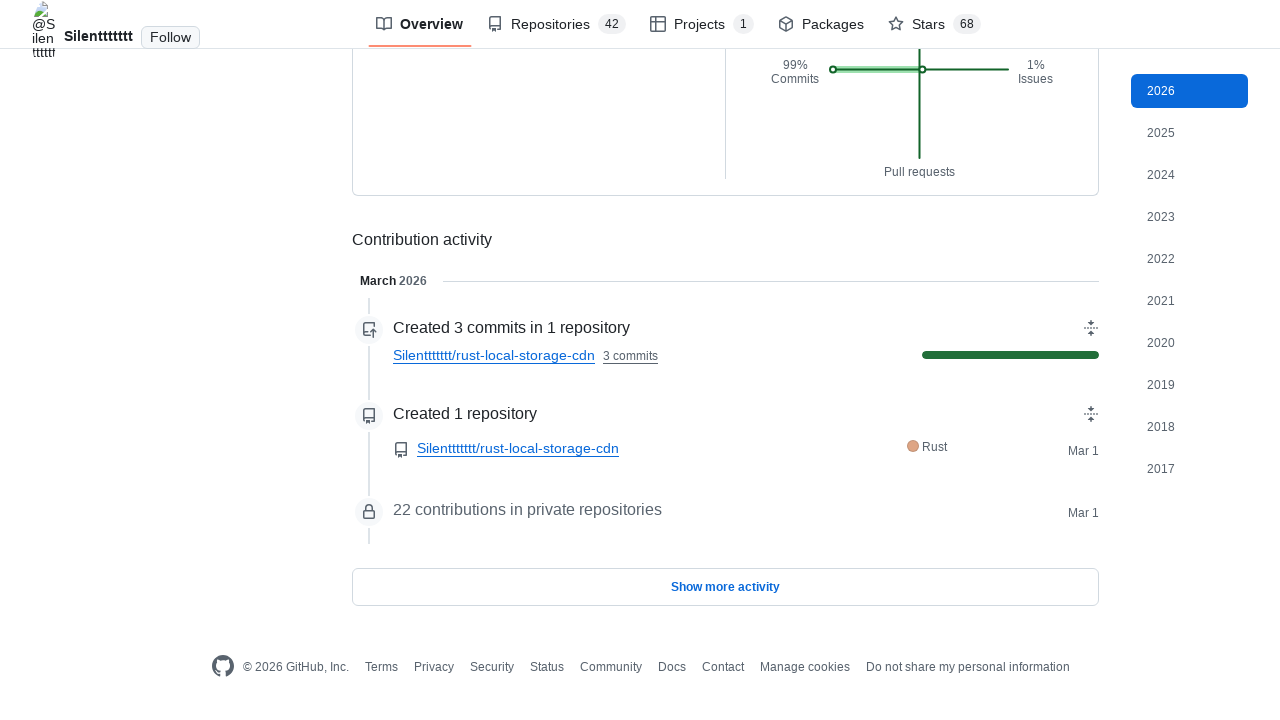